Tests JavaScript confirm popup handling by clicking a button that triggers a confirm dialog and accepting it

Starting URL: http://the-internet.herokuapp.com/javascript_alerts

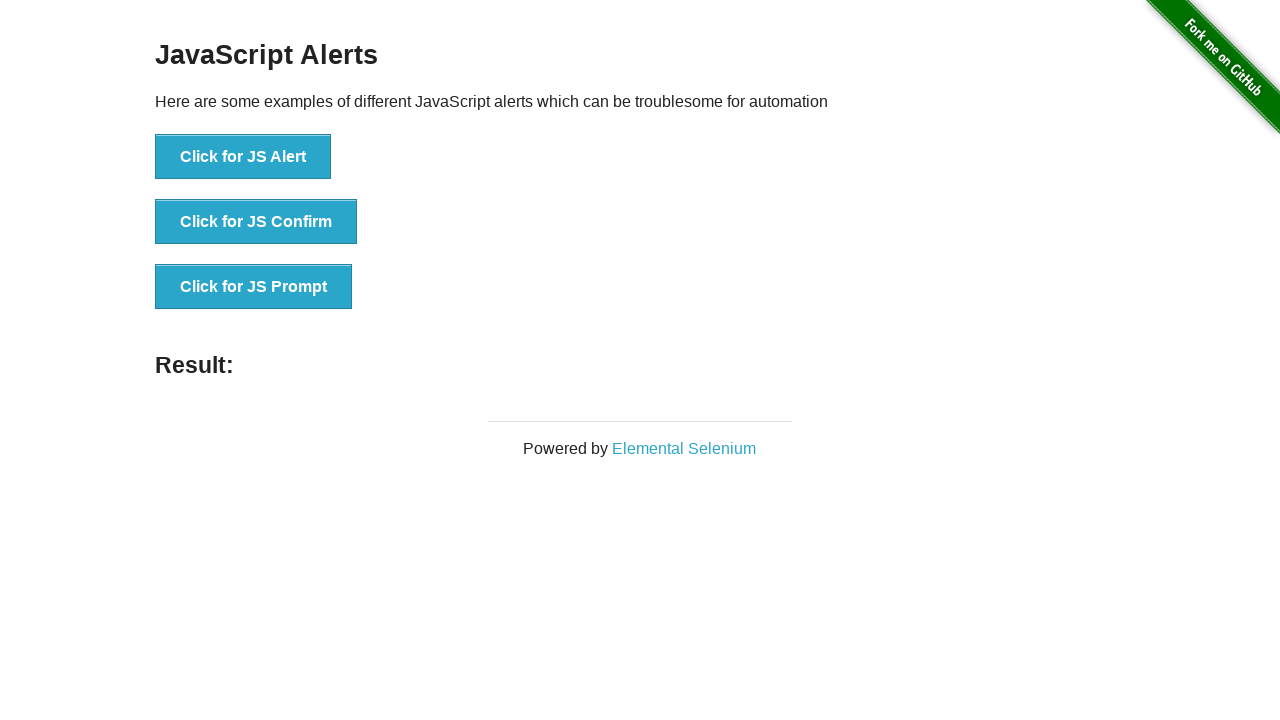

Clicked the 'Click for JS Confirm' button to trigger confirm popup at (256, 222) on xpath=//button[text()='Click for JS Confirm']
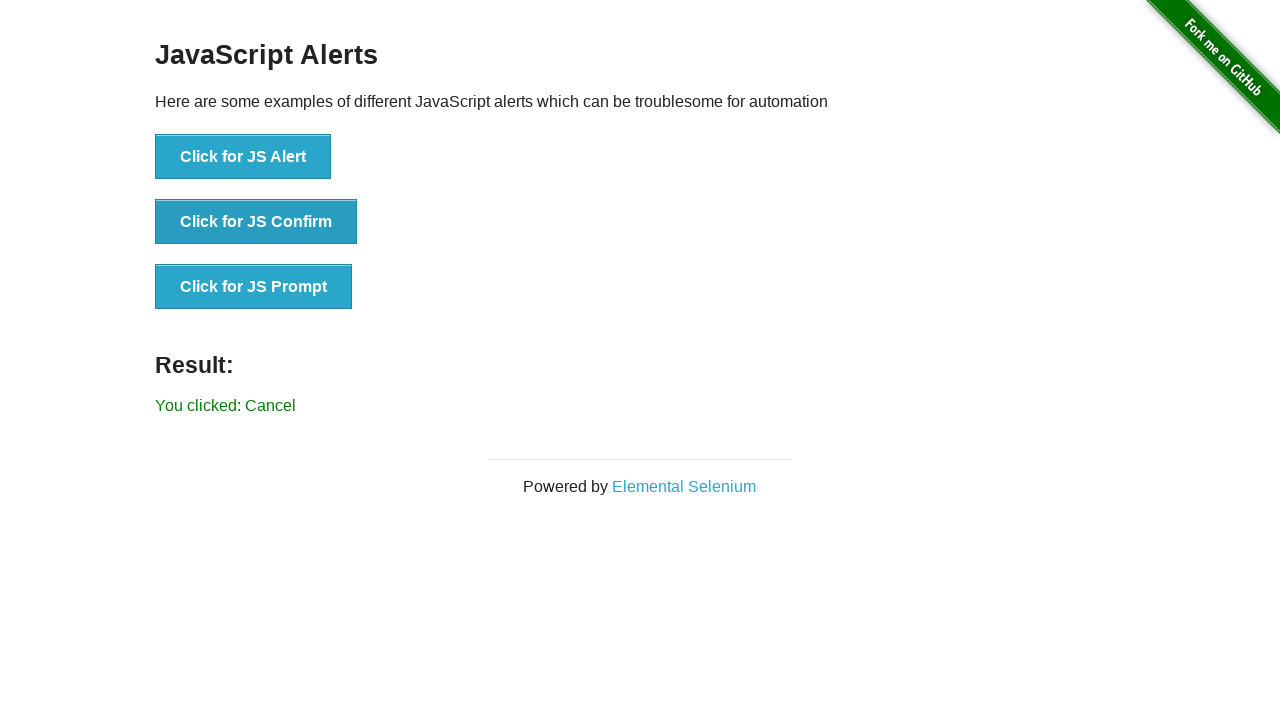

Set up dialog handler to accept confirm popups
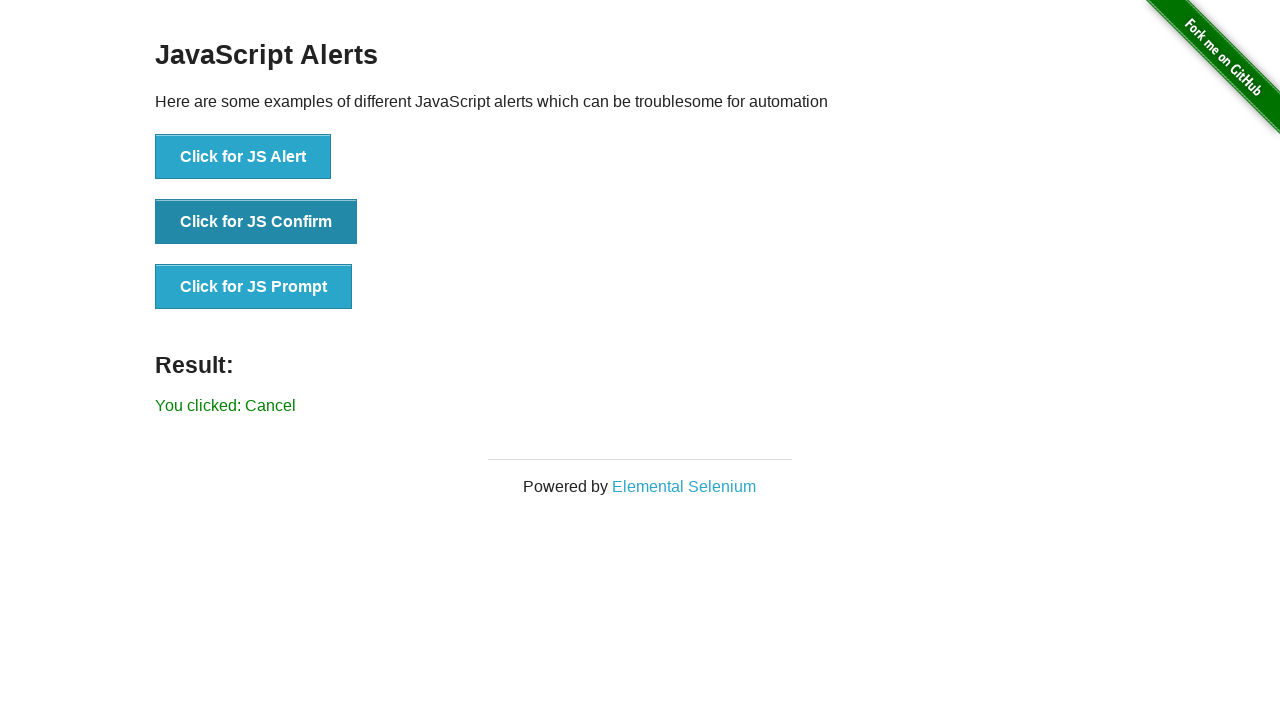

Clicked the 'Click for JS Confirm' button again and accepted the confirm dialog at (256, 222) on xpath=//button[text()='Click for JS Confirm']
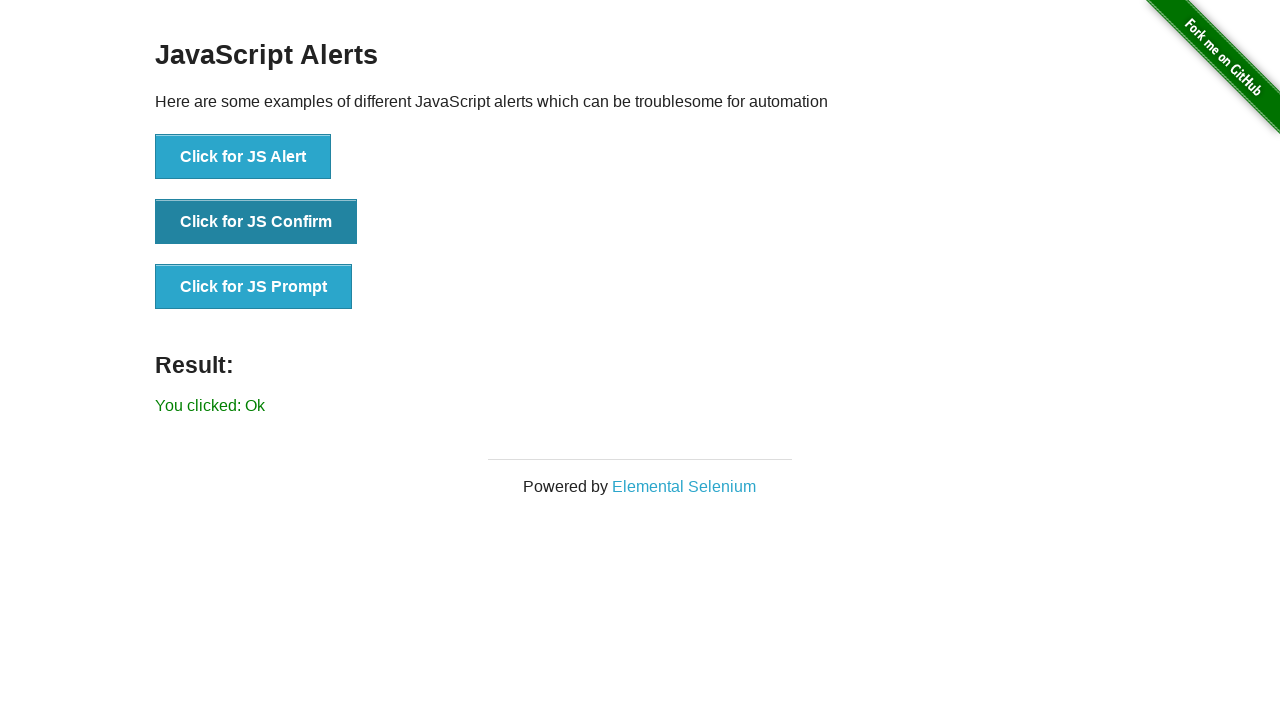

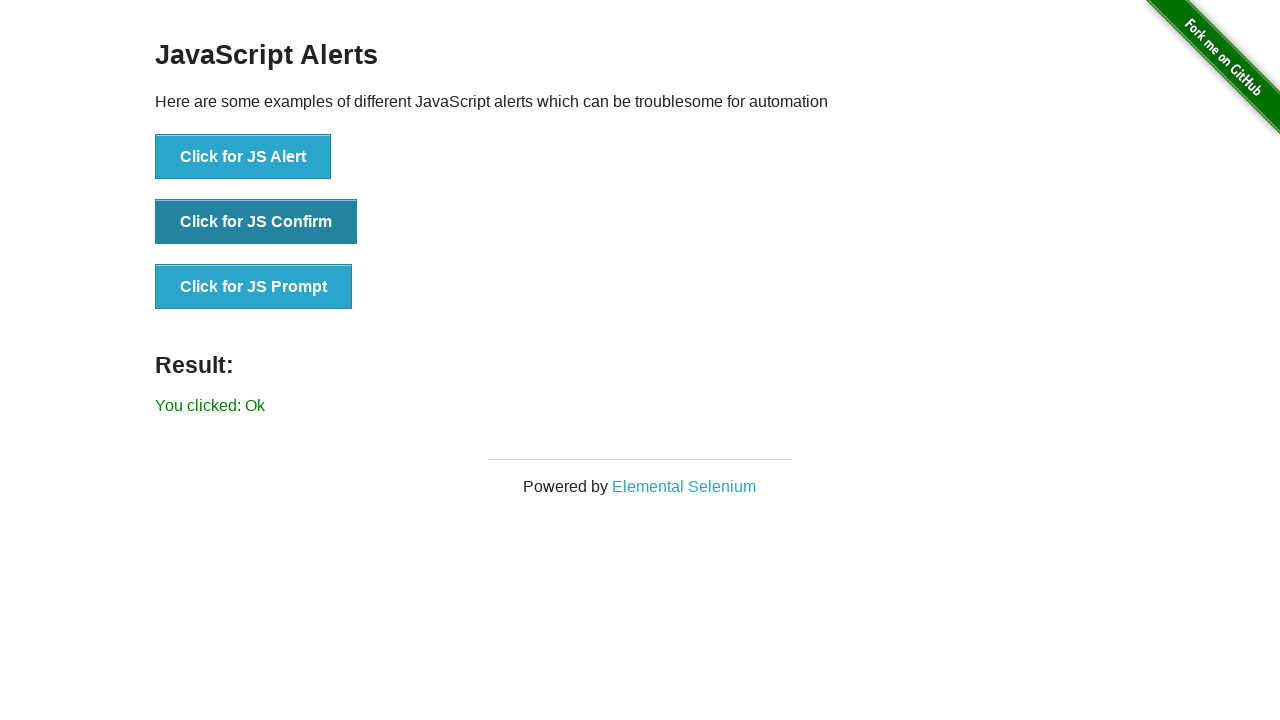